Tests accepting a confirm alert and verifies the Ok result message

Starting URL: https://the-internet.herokuapp.com/javascript_alerts

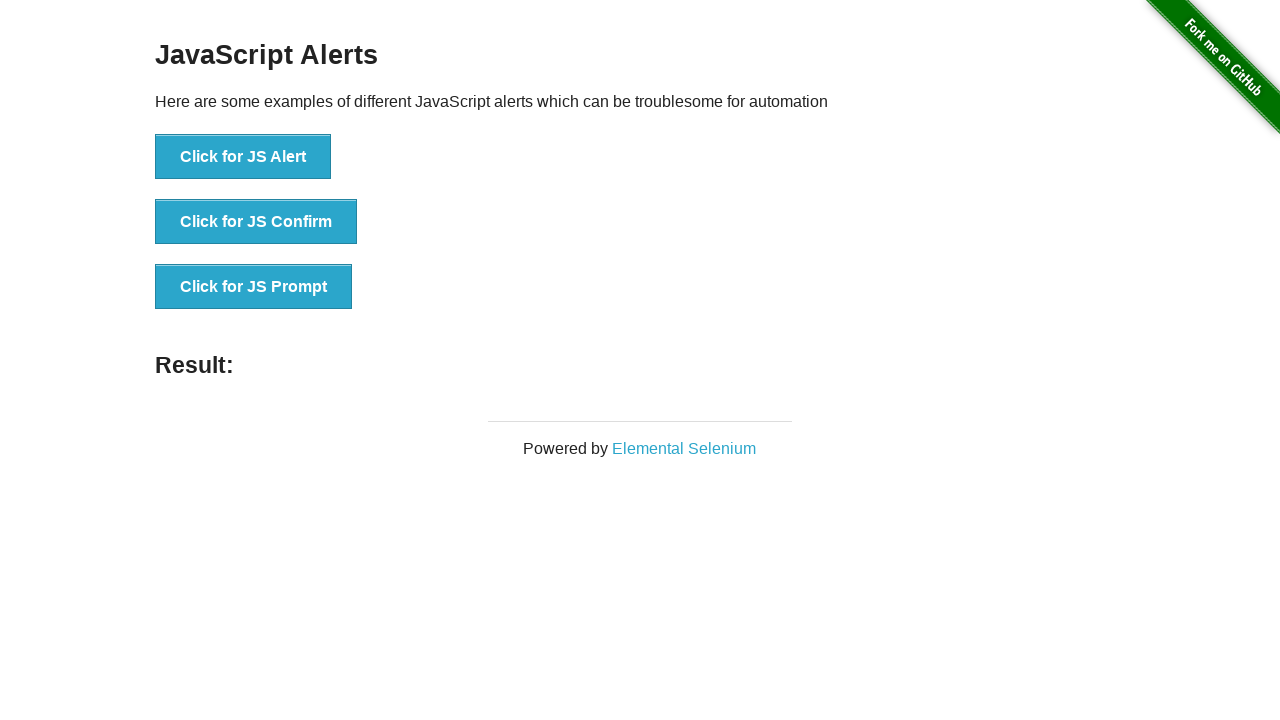

Set up dialog handler to accept confirm alerts
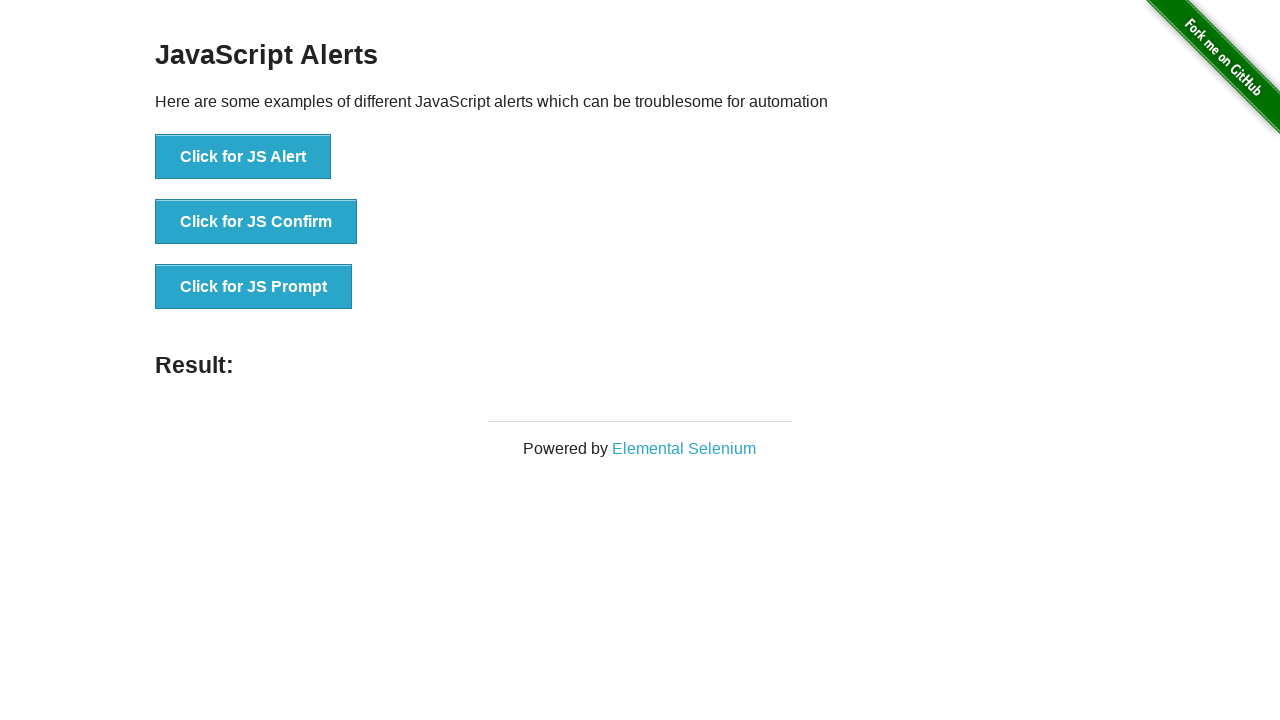

Clicked button to trigger confirm alert at (256, 222) on [onclick='jsConfirm()']
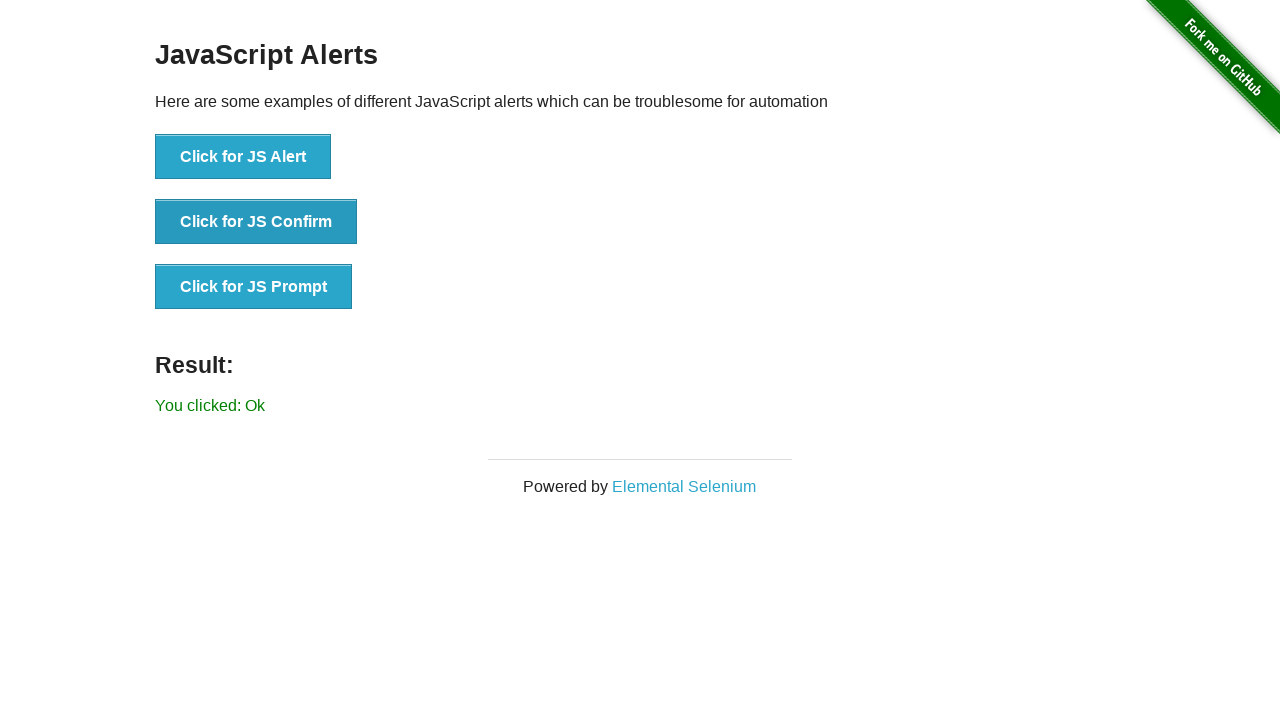

Located result element
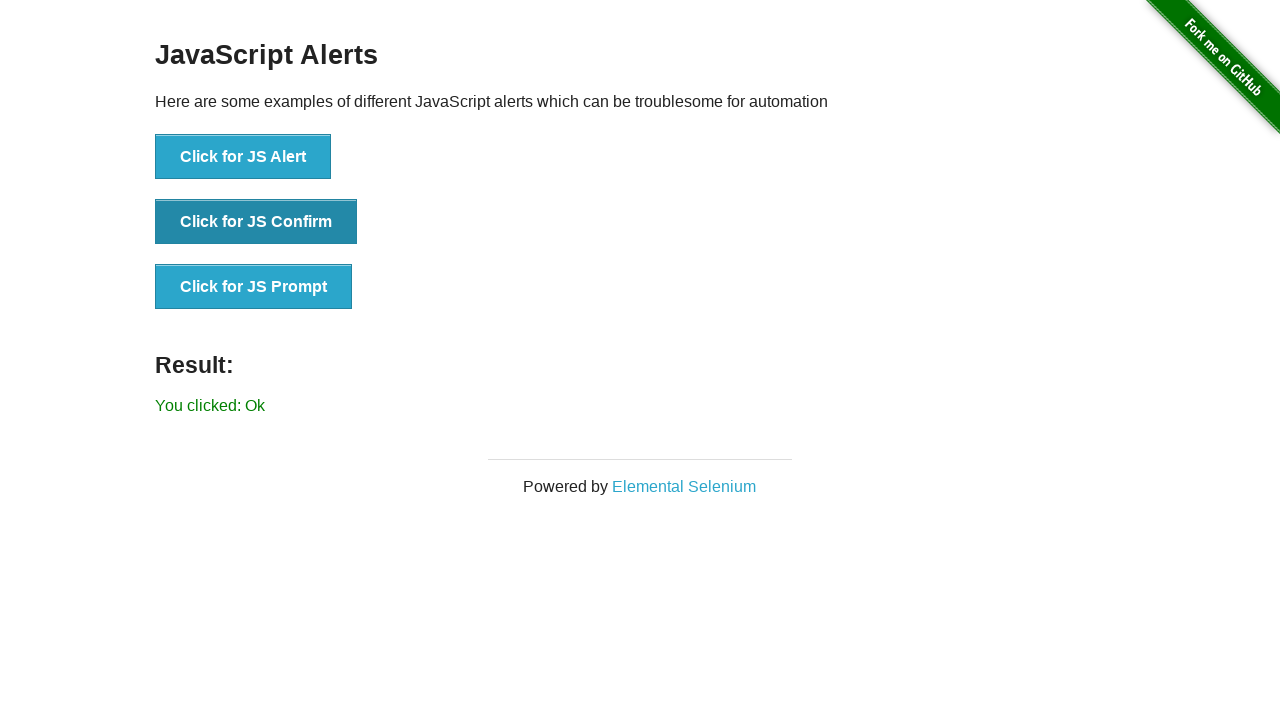

Verified that result message shows 'You clicked: Ok'
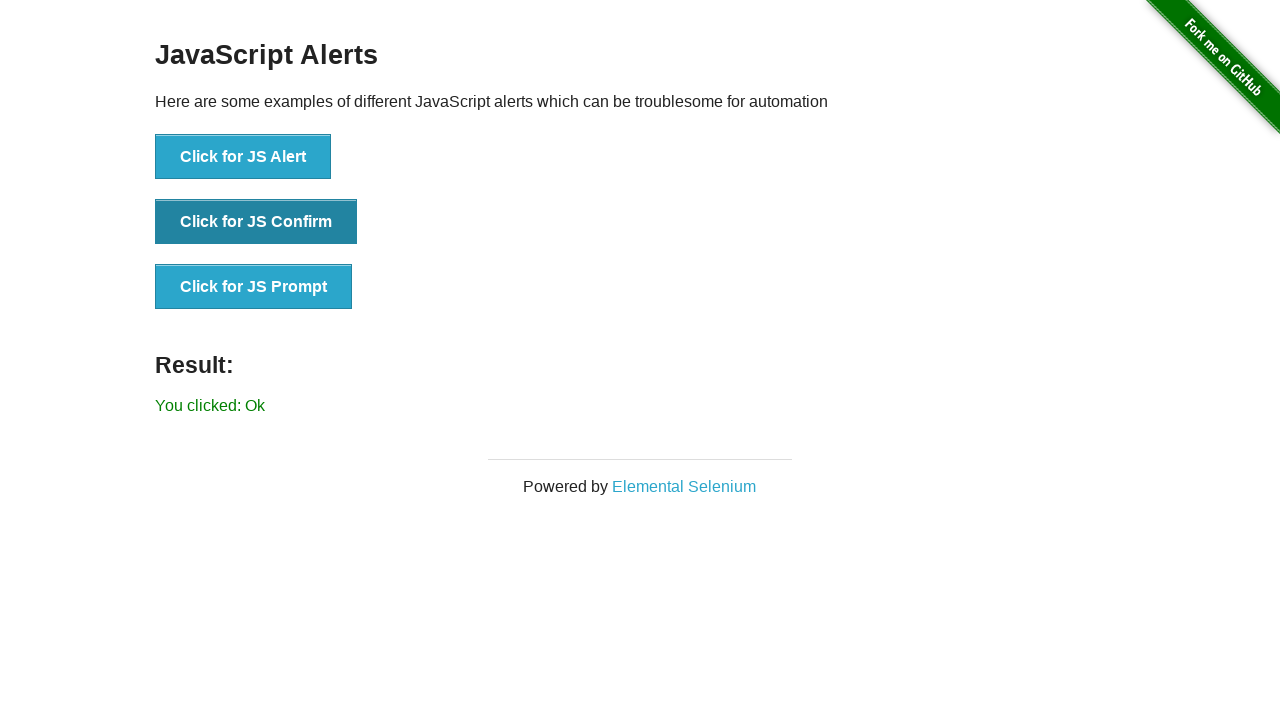

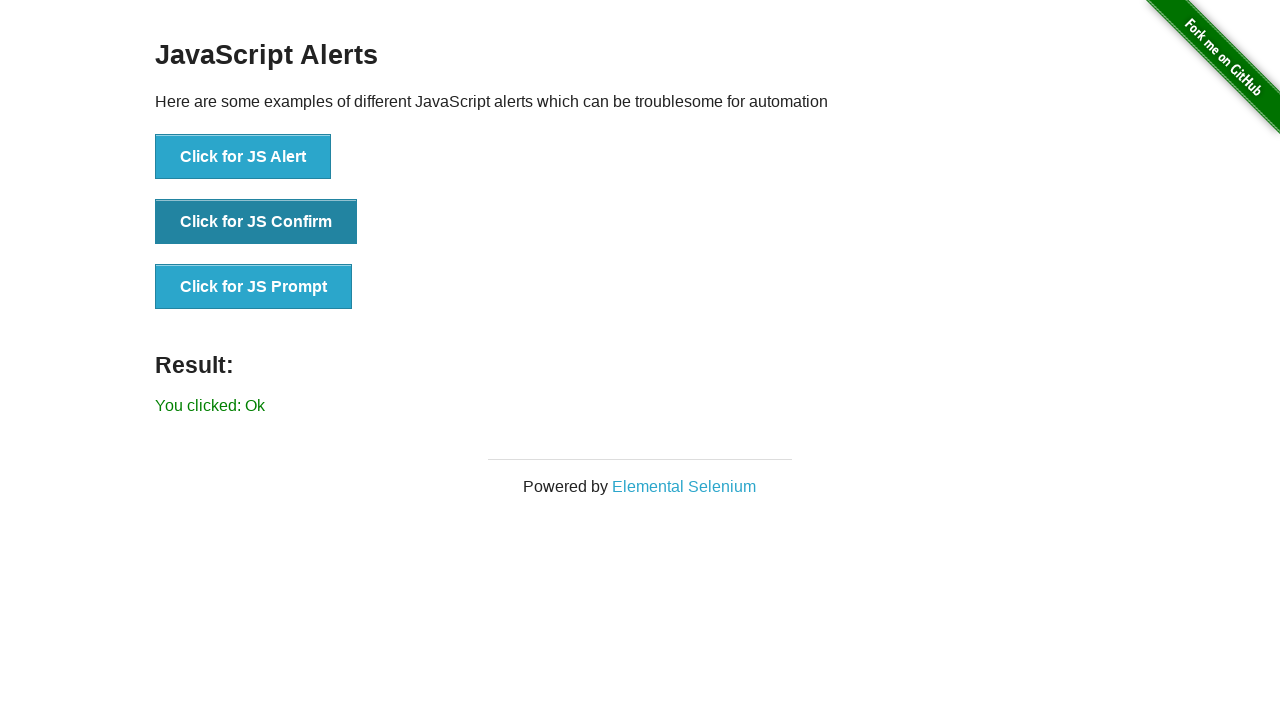